Verifies the text of label elements on the login form

Starting URL: https://the-internet.herokuapp.com/

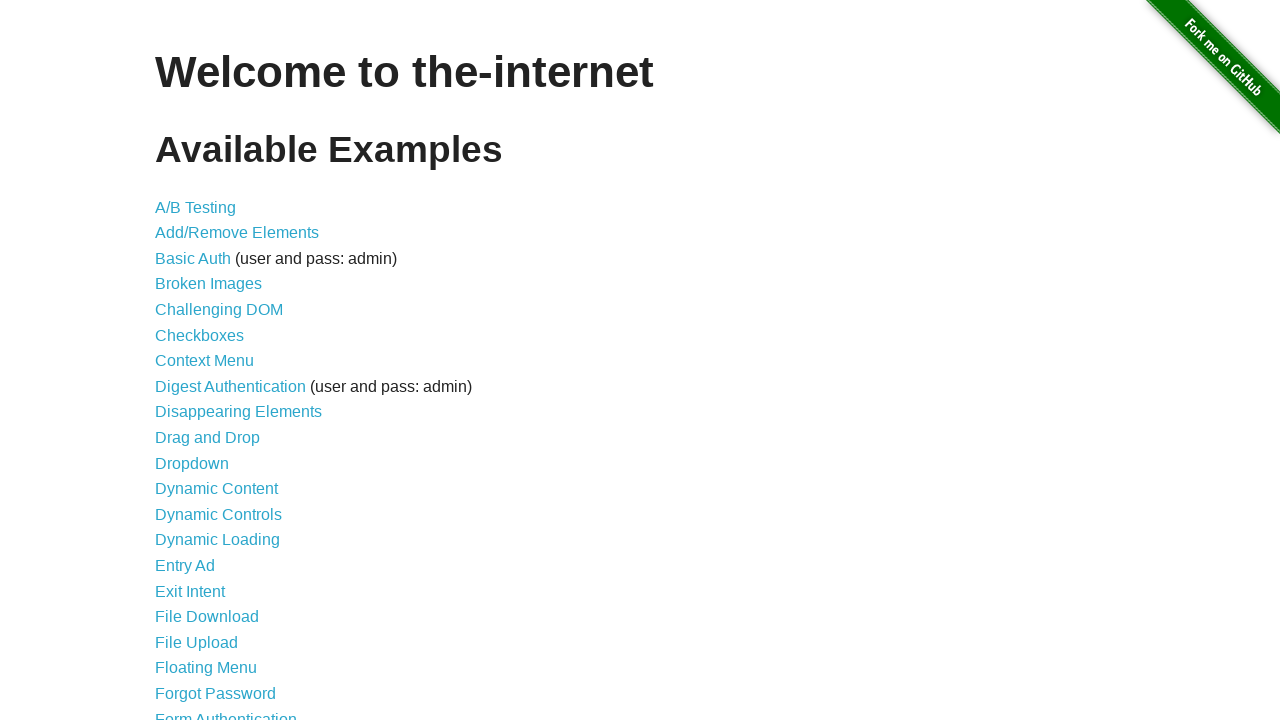

Clicked on Form Authentication link at (226, 712) on text='Form Authentication'
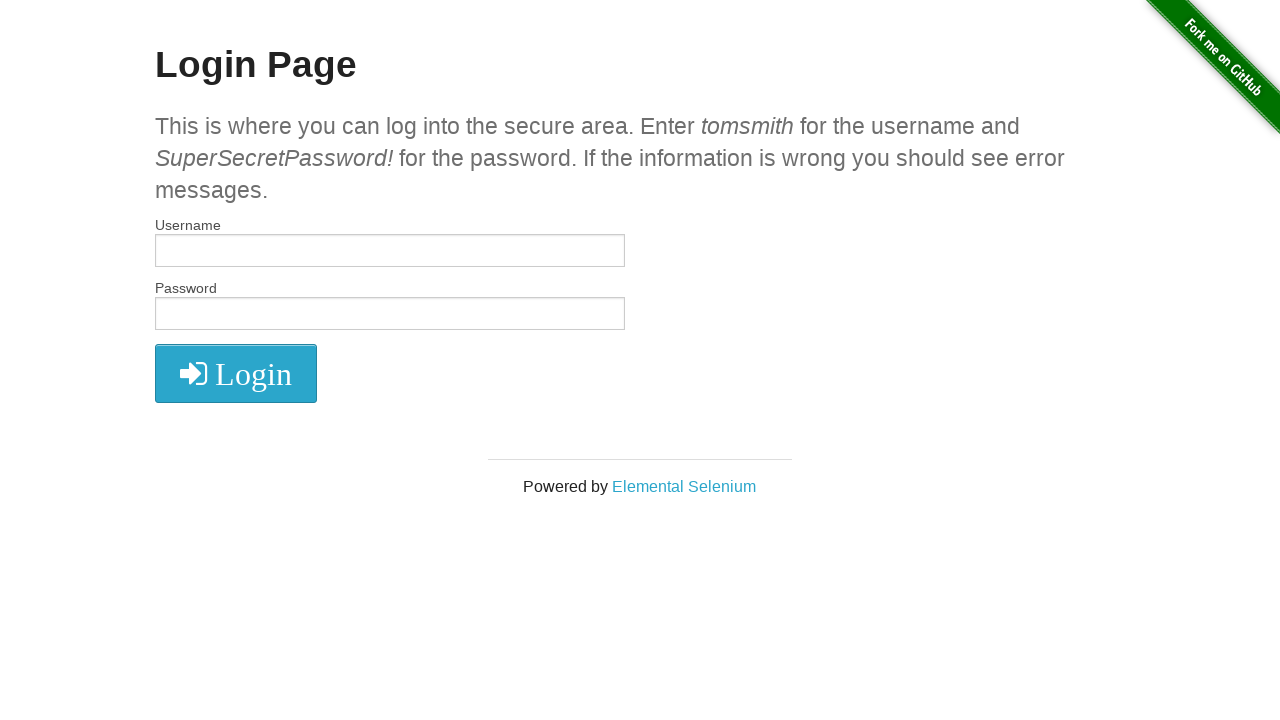

Retrieved all label text contents from the login form
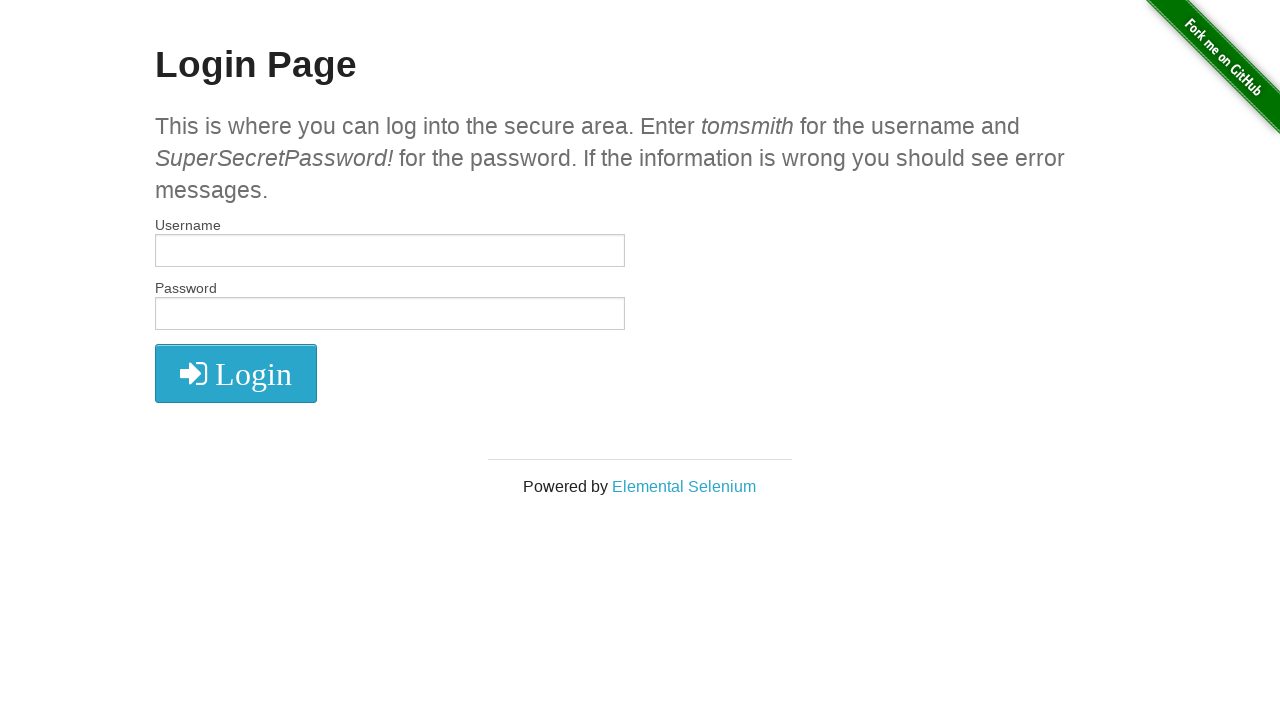

Verified first label text is 'Username'
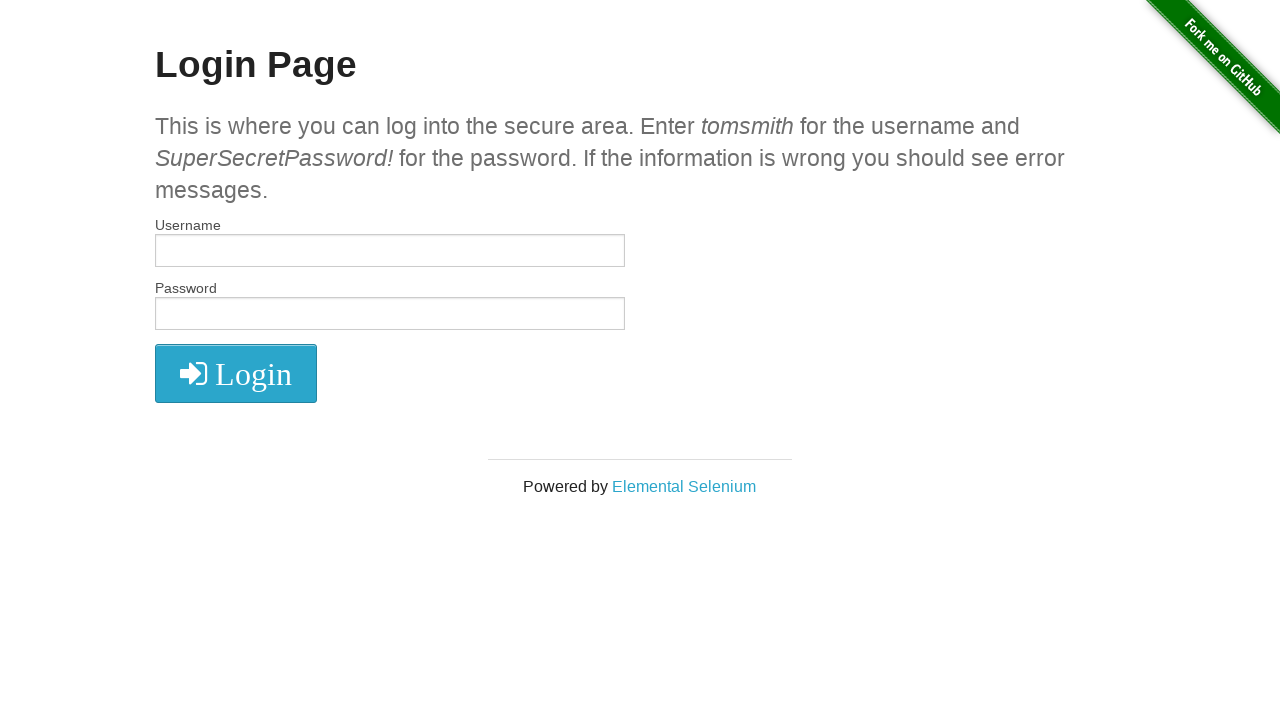

Verified second label text is 'Password'
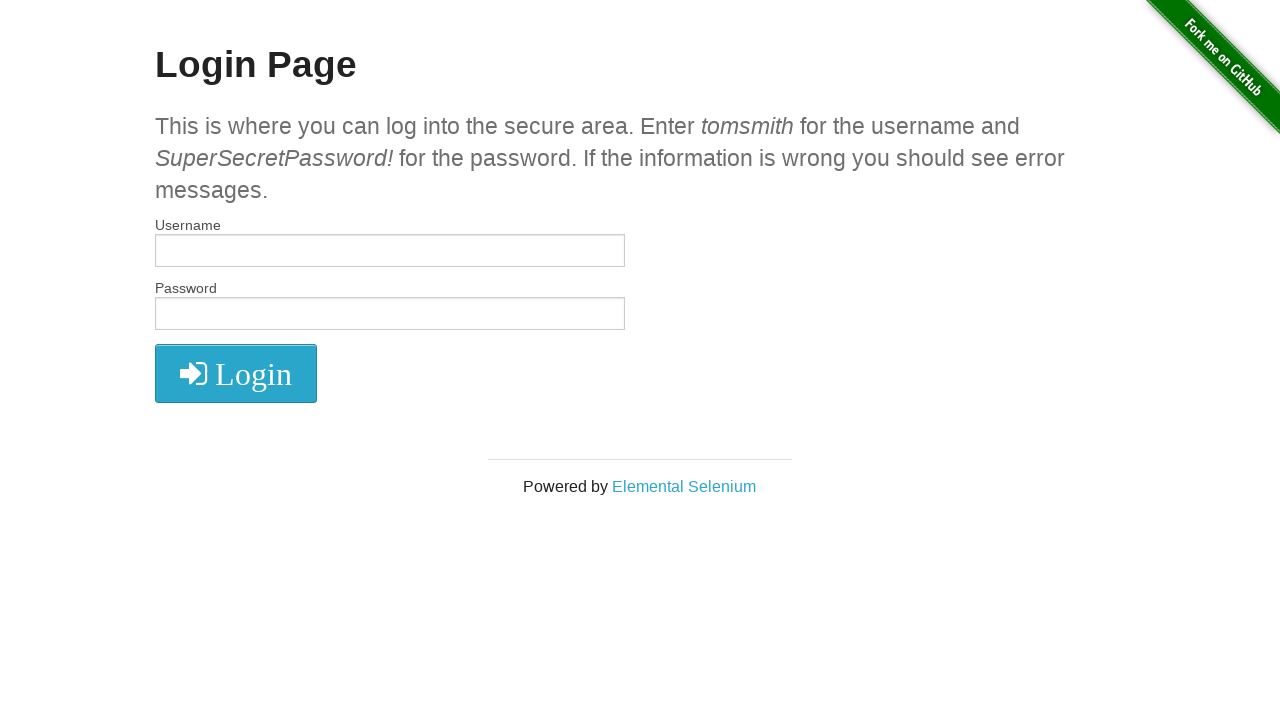

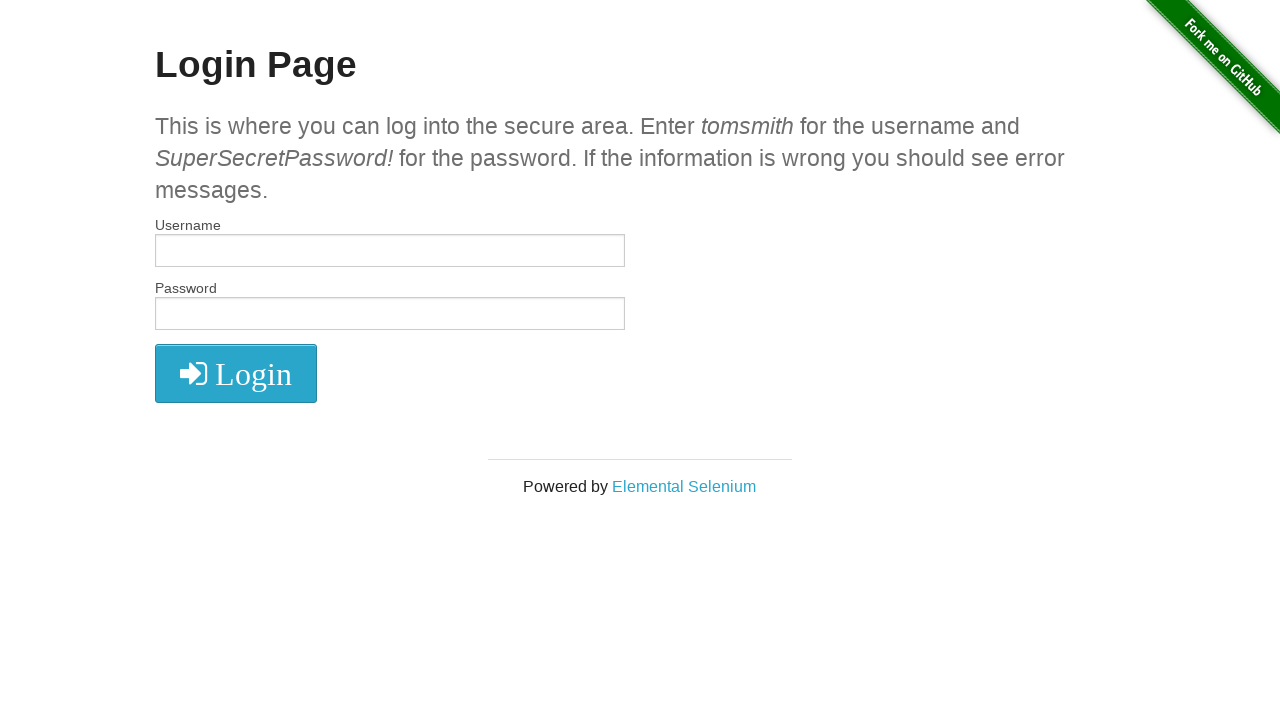